Tests form validation by submitting empty form and verifying error message appears

Starting URL: http://www.99-bottles-of-beer.net/submitnewlanguage.html

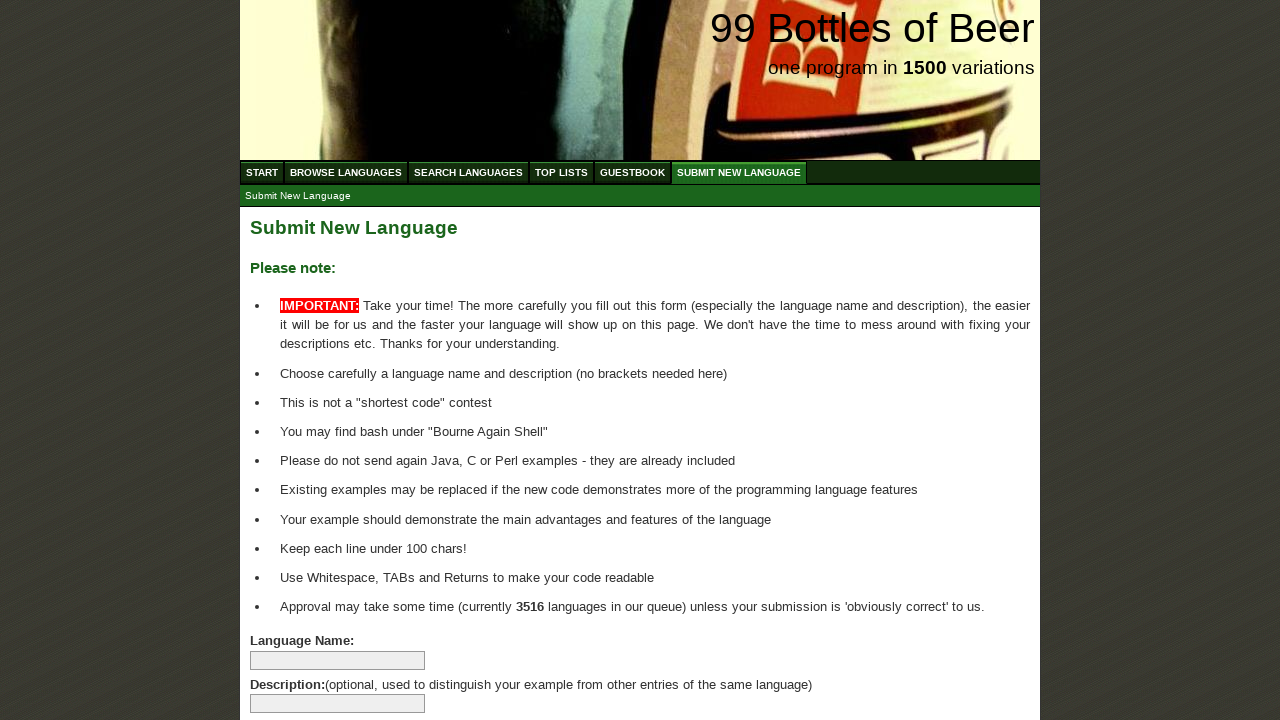

Clicked submit button without filling form at (294, 665) on xpath=//*[@id='addlanguage']/p/input[8]
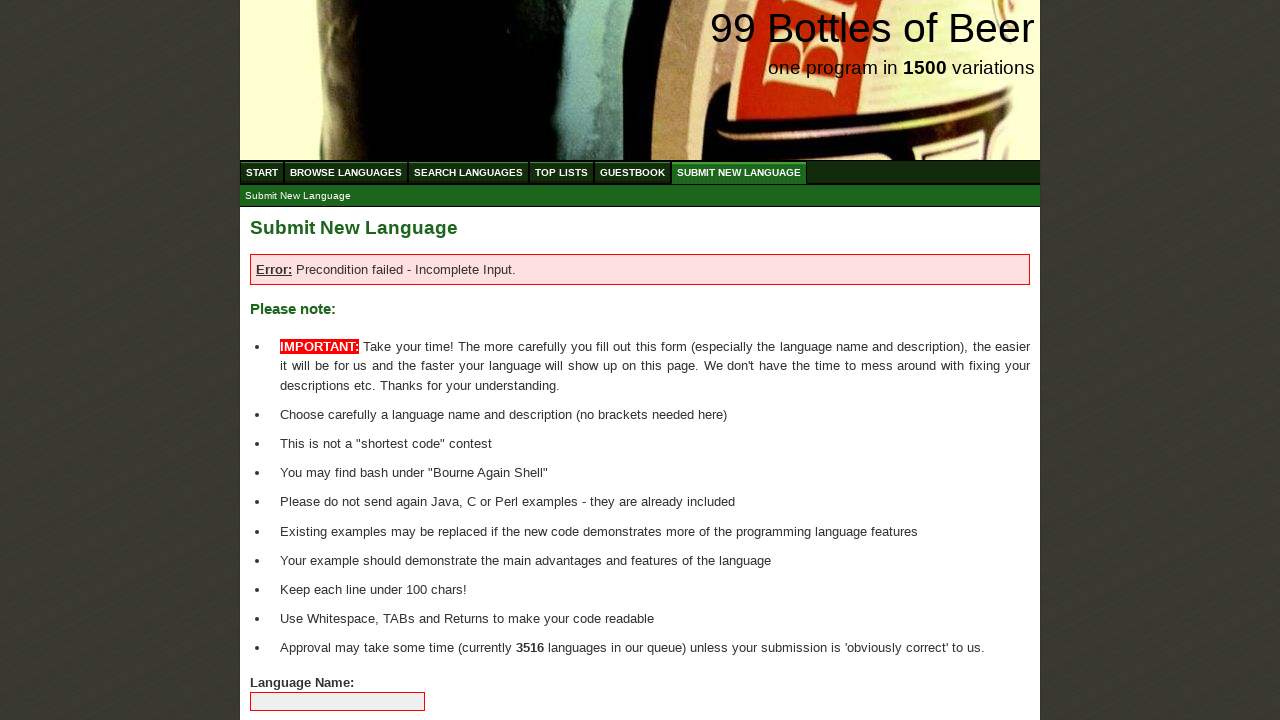

Error message appeared after form submission
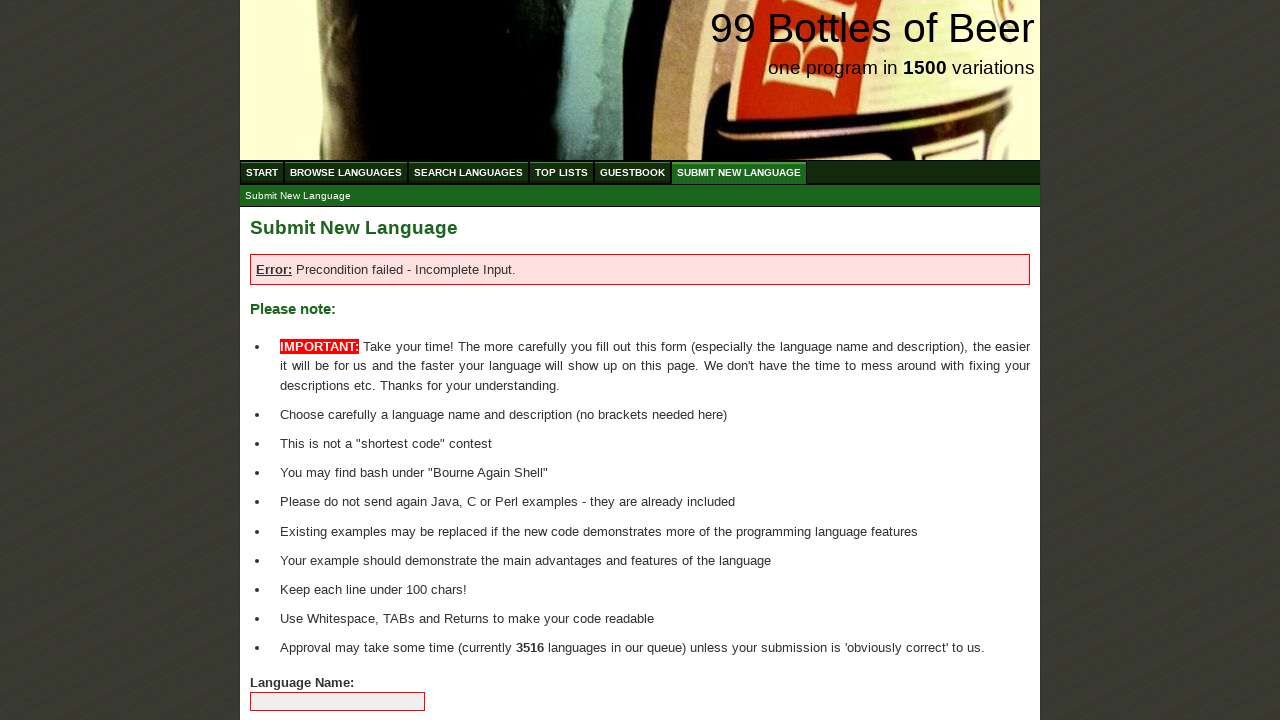

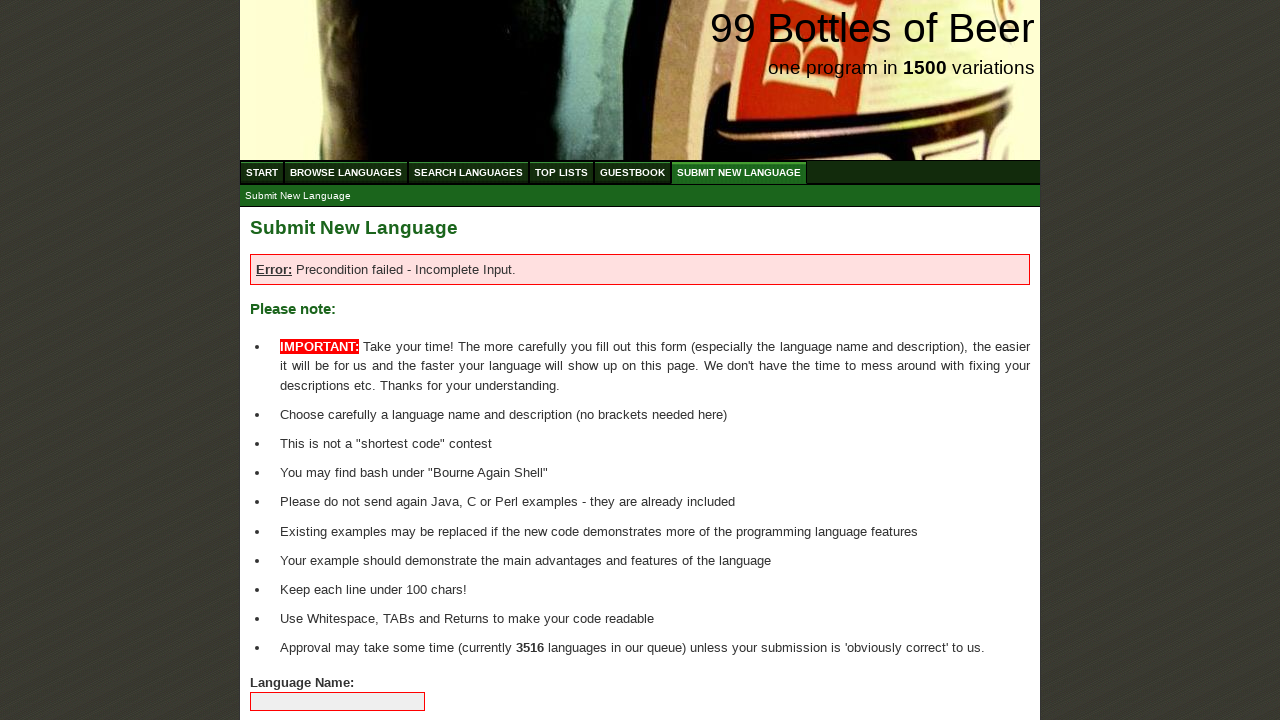